Tests that edits are cancelled when pressing Escape

Starting URL: https://demo.playwright.dev/todomvc

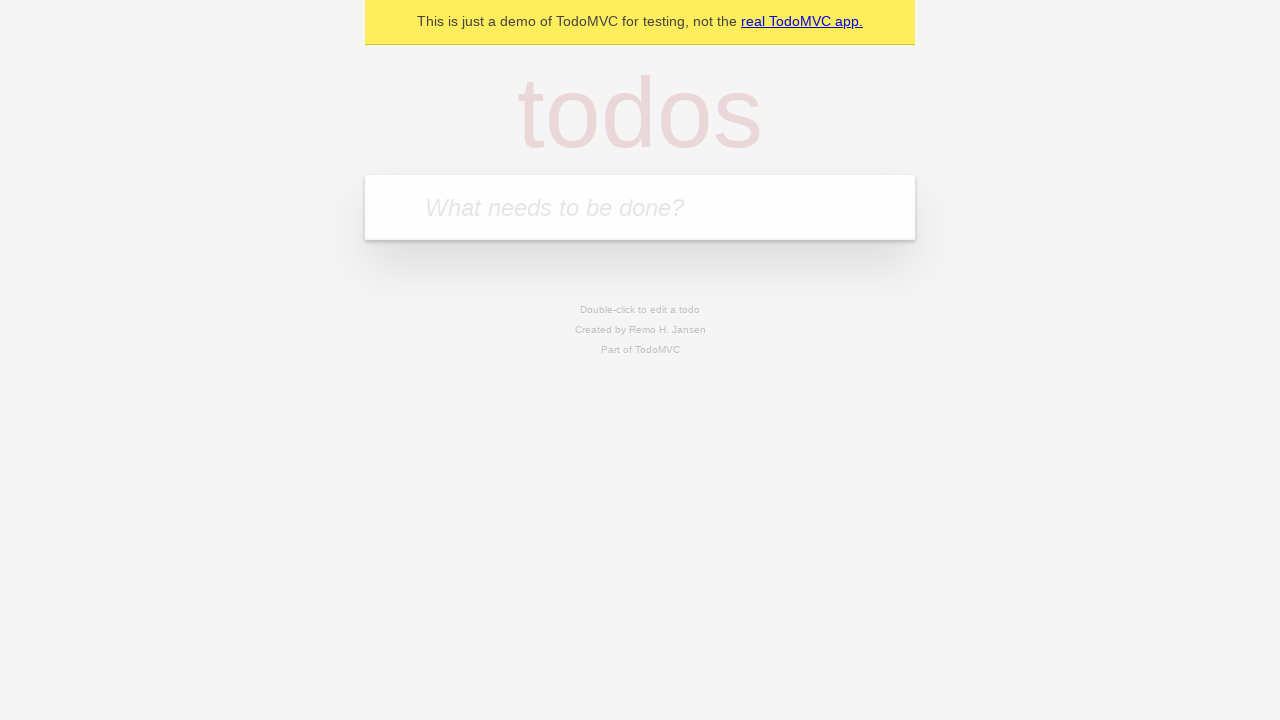

Filled new todo input with 'buy some cheese' on internal:attr=[placeholder="What needs to be done?"i]
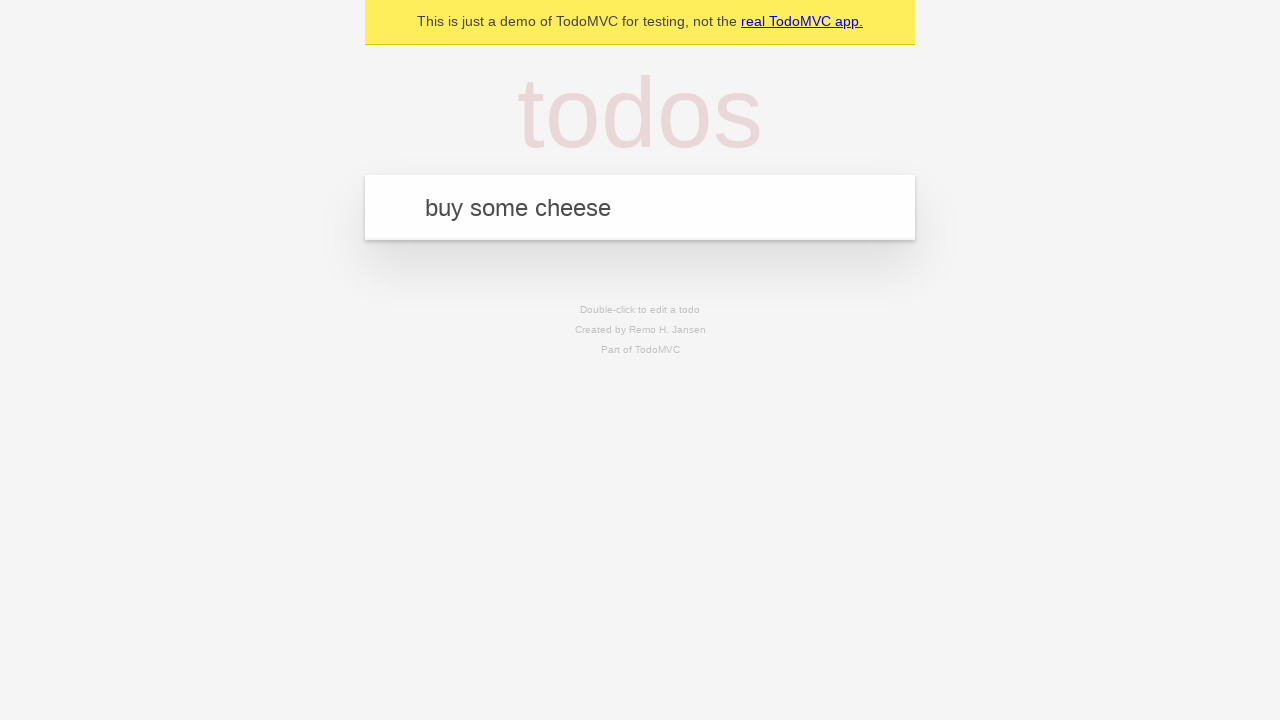

Pressed Enter to add todo 'buy some cheese' on internal:attr=[placeholder="What needs to be done?"i]
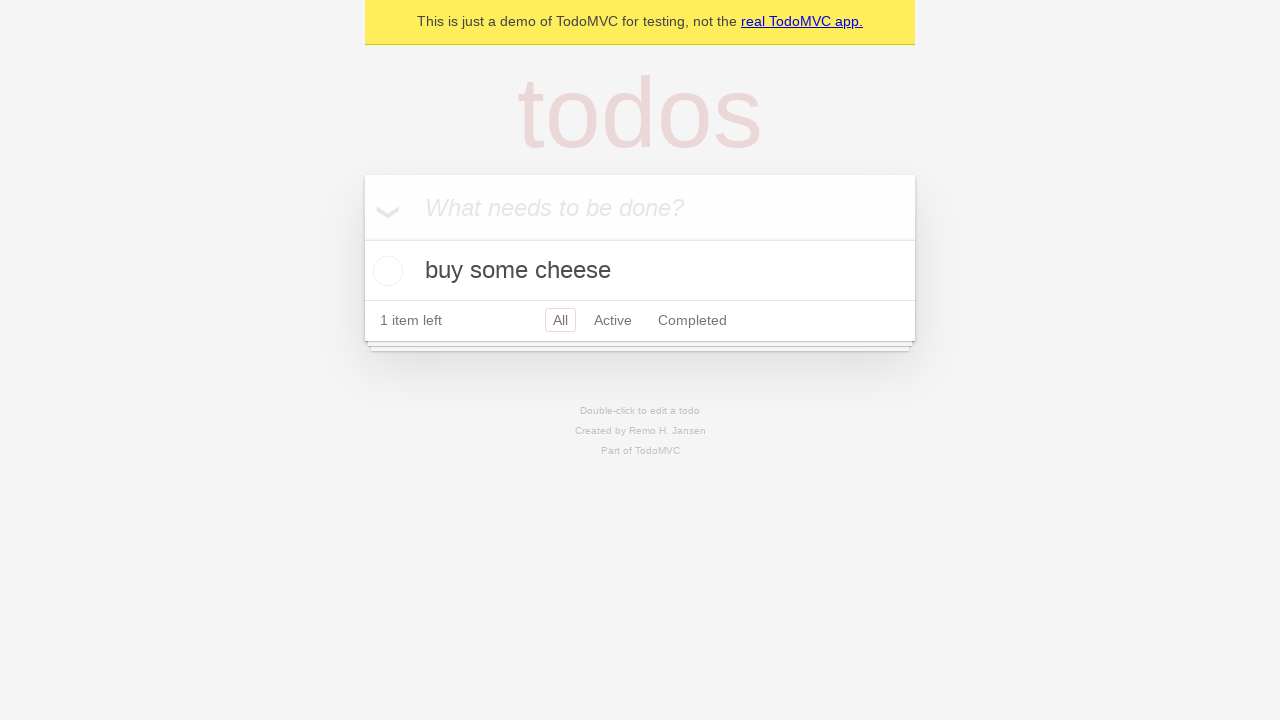

Filled new todo input with 'feed the cat' on internal:attr=[placeholder="What needs to be done?"i]
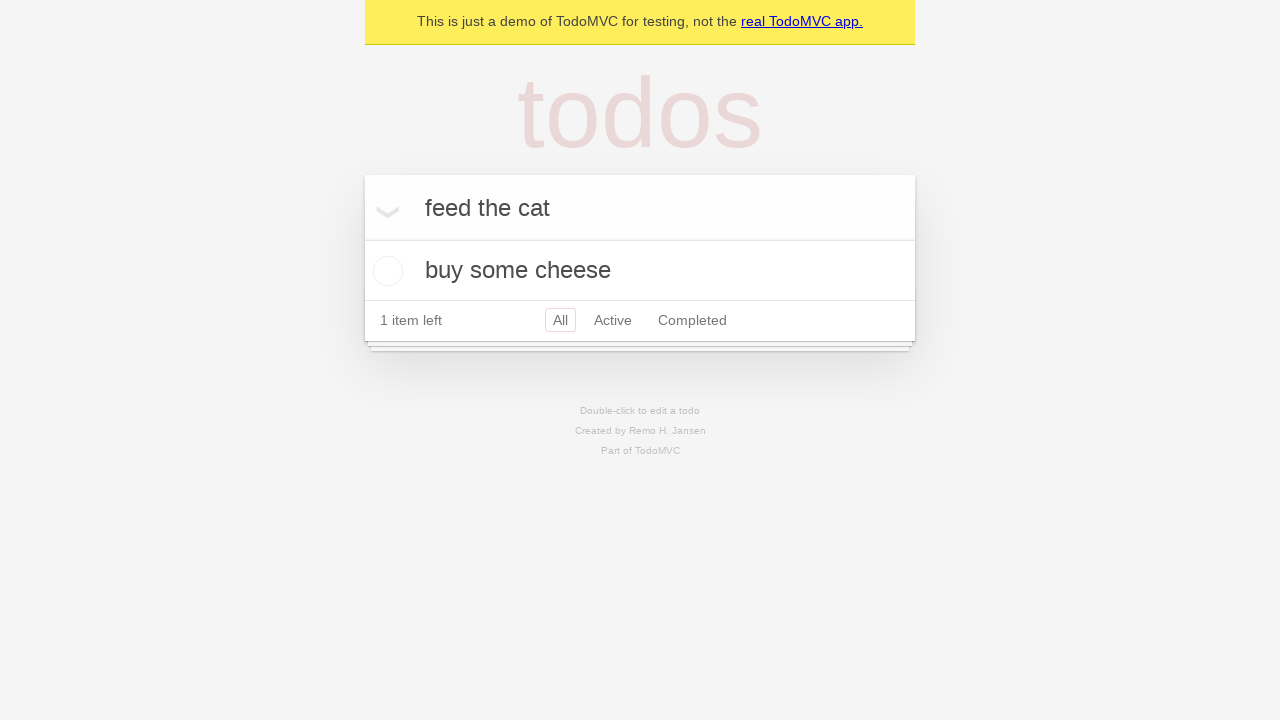

Pressed Enter to add todo 'feed the cat' on internal:attr=[placeholder="What needs to be done?"i]
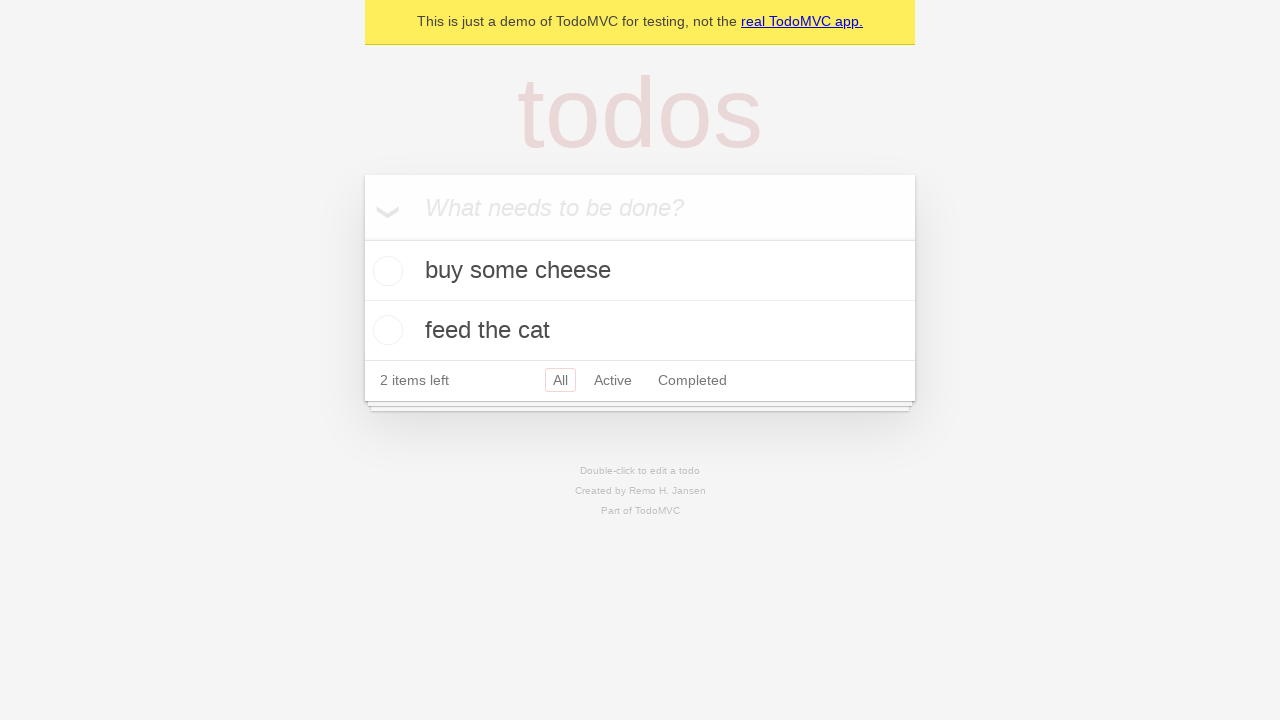

Filled new todo input with 'book a doctors appointment' on internal:attr=[placeholder="What needs to be done?"i]
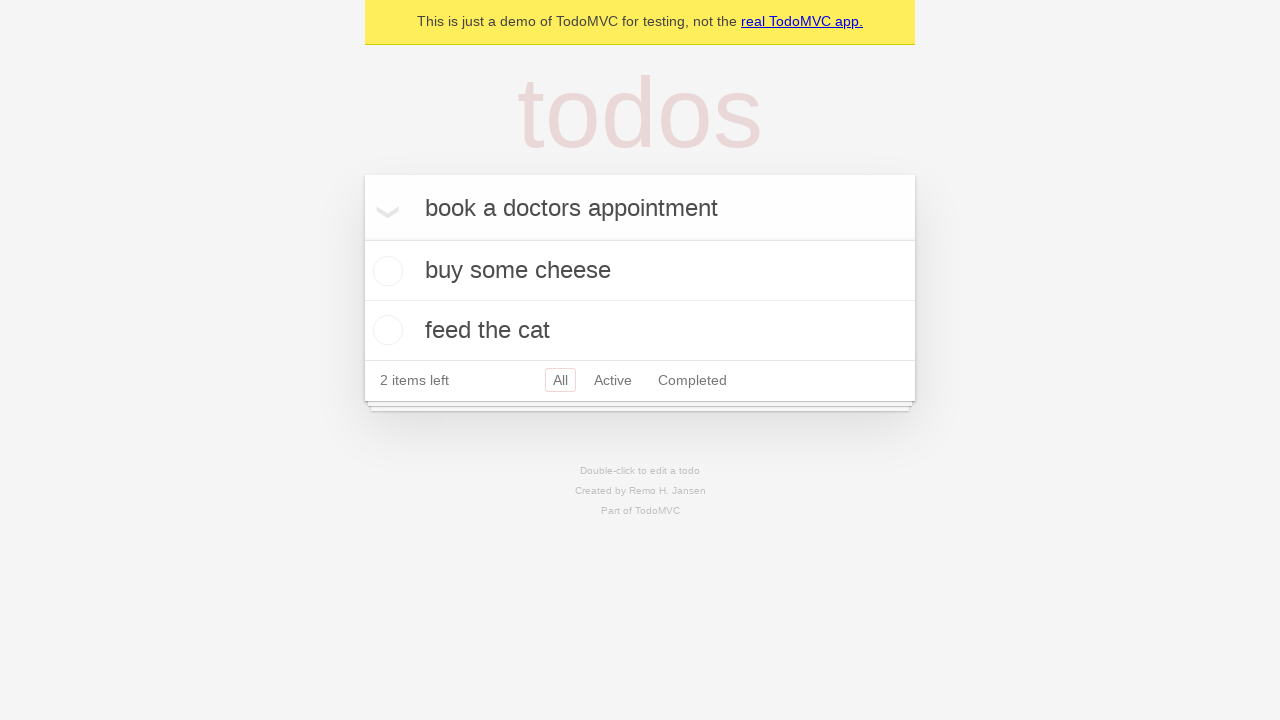

Pressed Enter to add todo 'book a doctors appointment' on internal:attr=[placeholder="What needs to be done?"i]
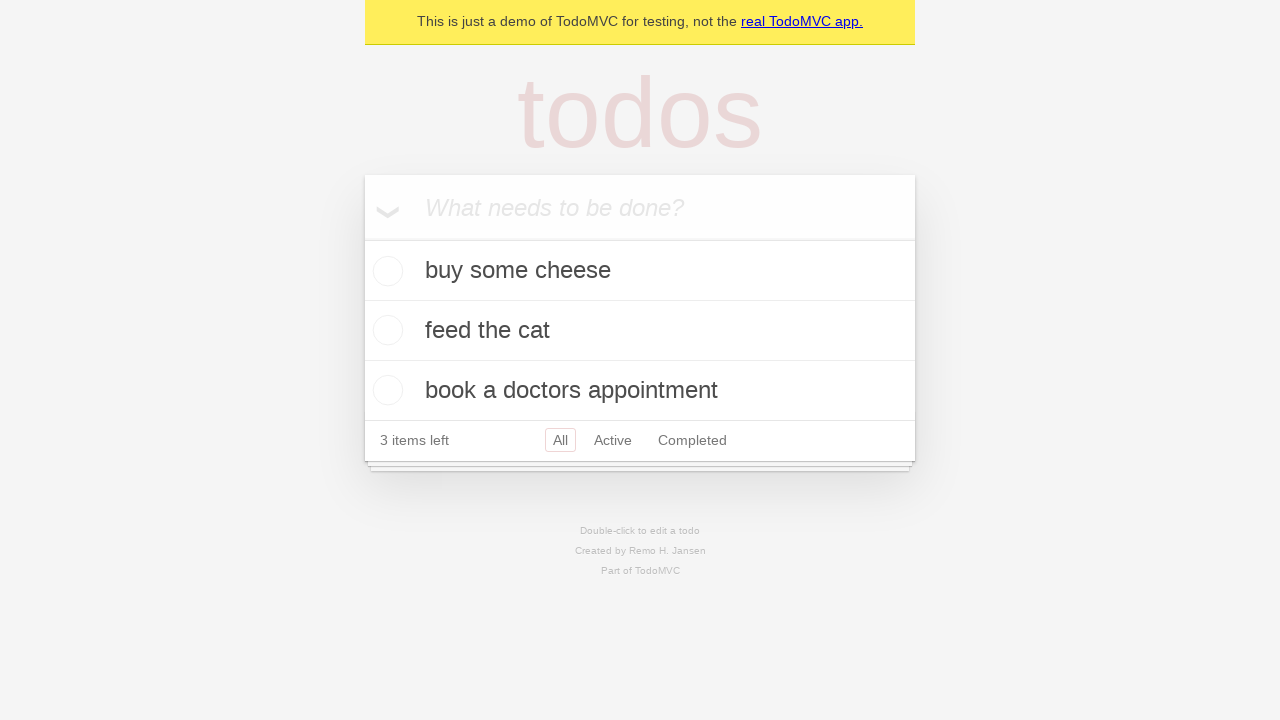

Waited for all 3 todos to be added to the list
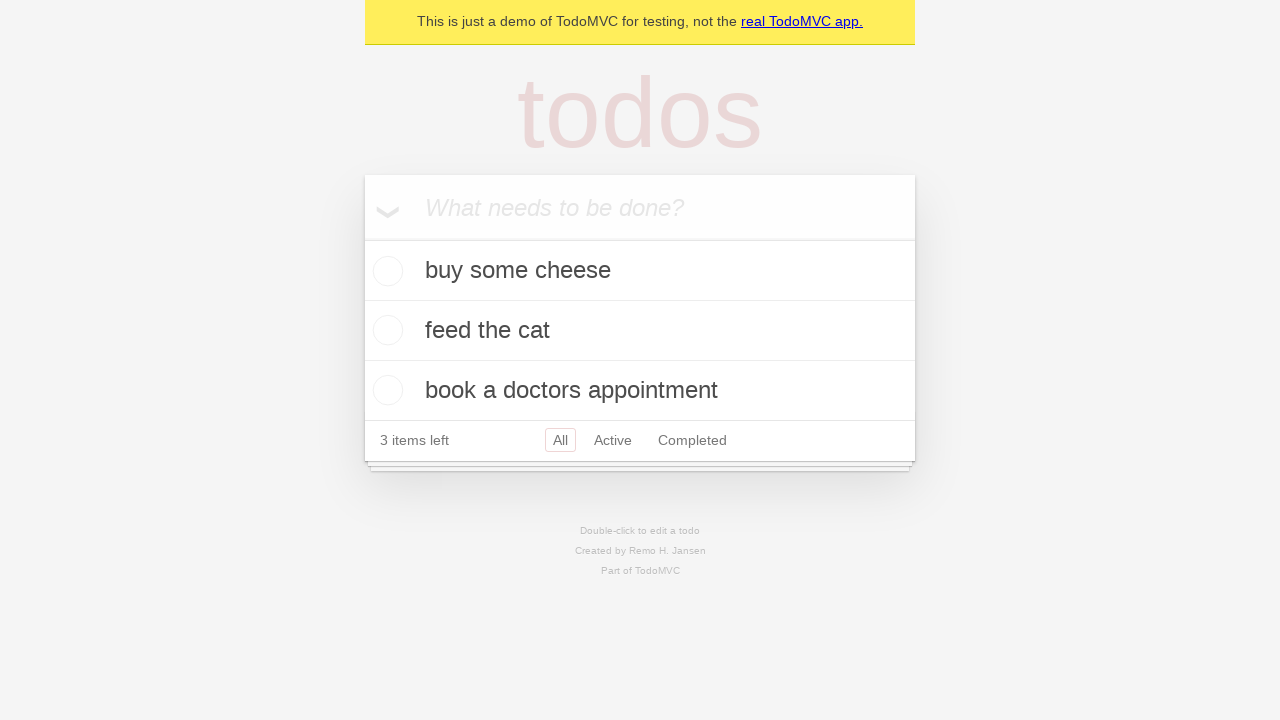

Double-clicked second todo item to enter edit mode at (640, 331) on internal:testid=[data-testid="todo-item"s] >> nth=1
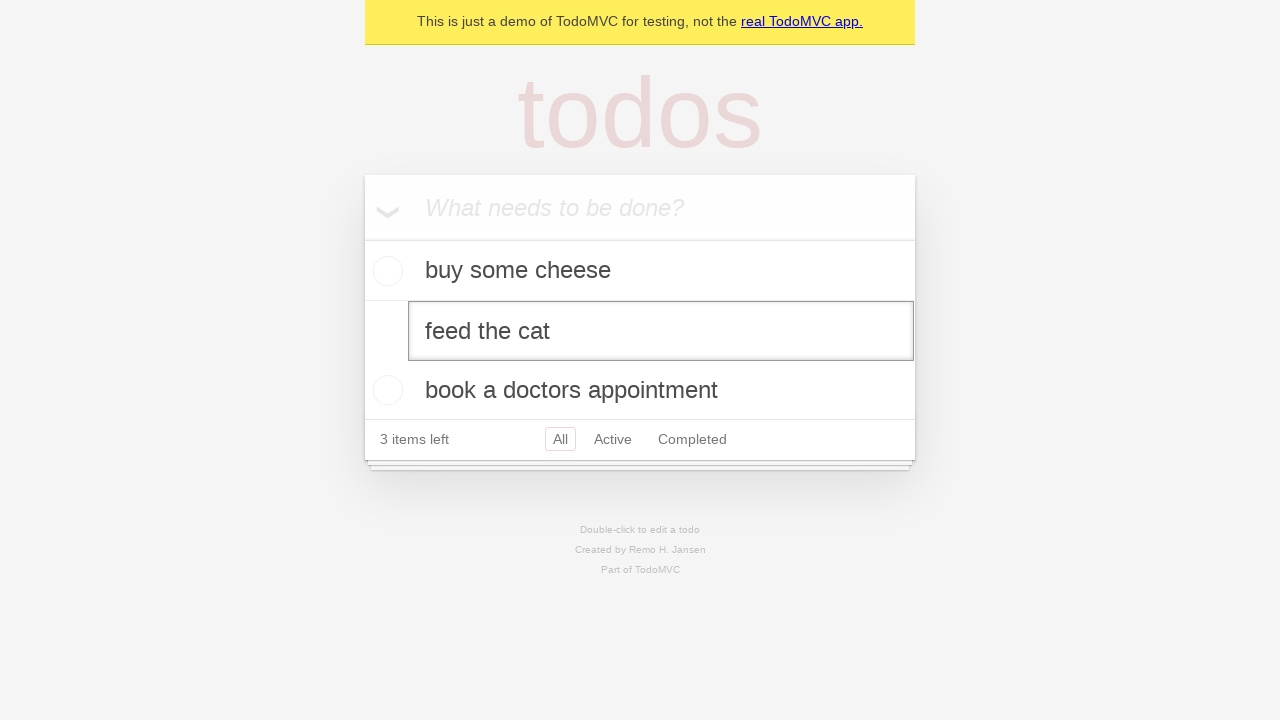

Filled edit input with 'buy some sausages' on internal:testid=[data-testid="todo-item"s] >> nth=1 >> internal:role=textbox[nam
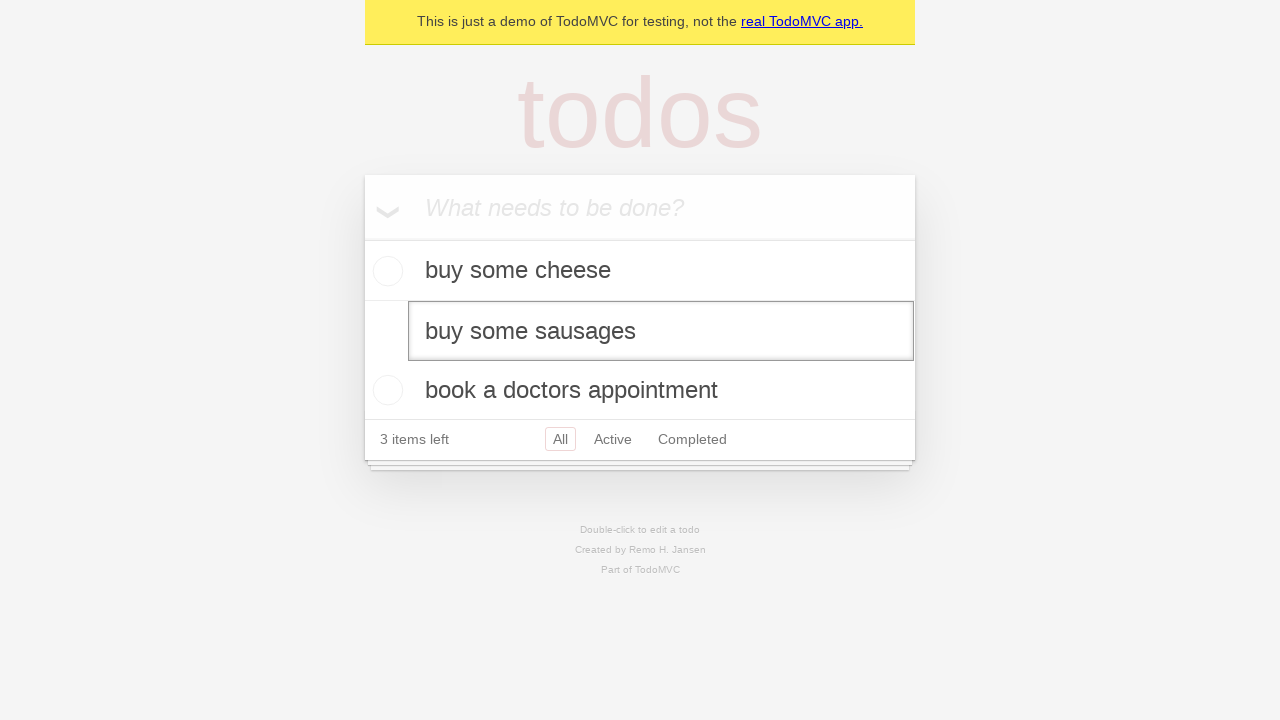

Pressed Escape to cancel the edit on internal:testid=[data-testid="todo-item"s] >> nth=1 >> internal:role=textbox[nam
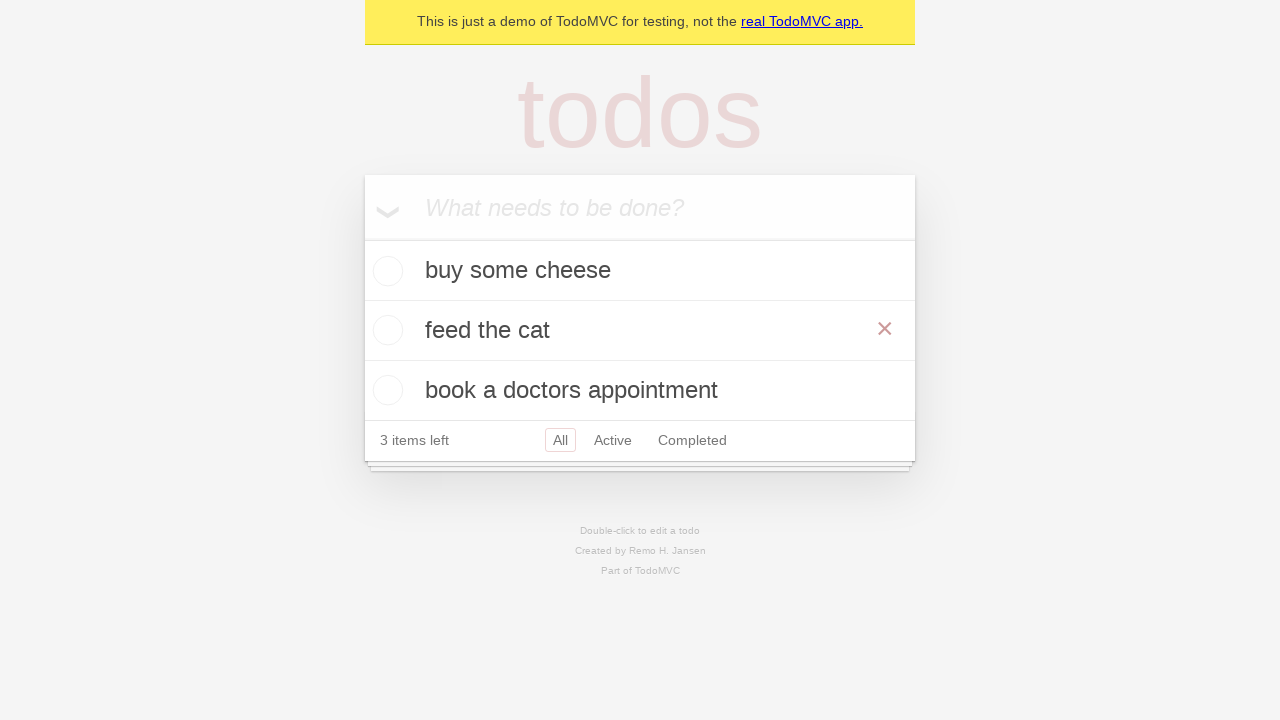

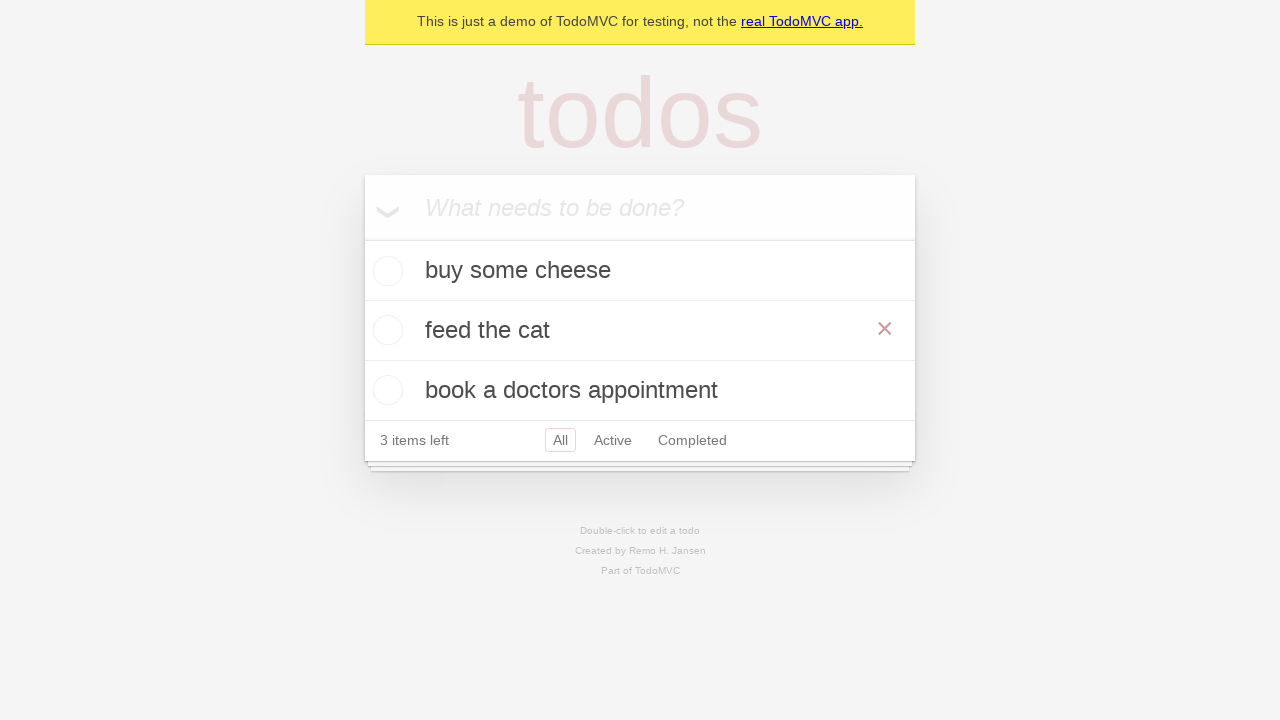